Tests explicit wait functionality by clicking a timer button and waiting for a specific element to become visible

Starting URL: http://seleniumpractise.blogspot.in/2016/08/how-to-use-explicit-wait-in-selenium.html

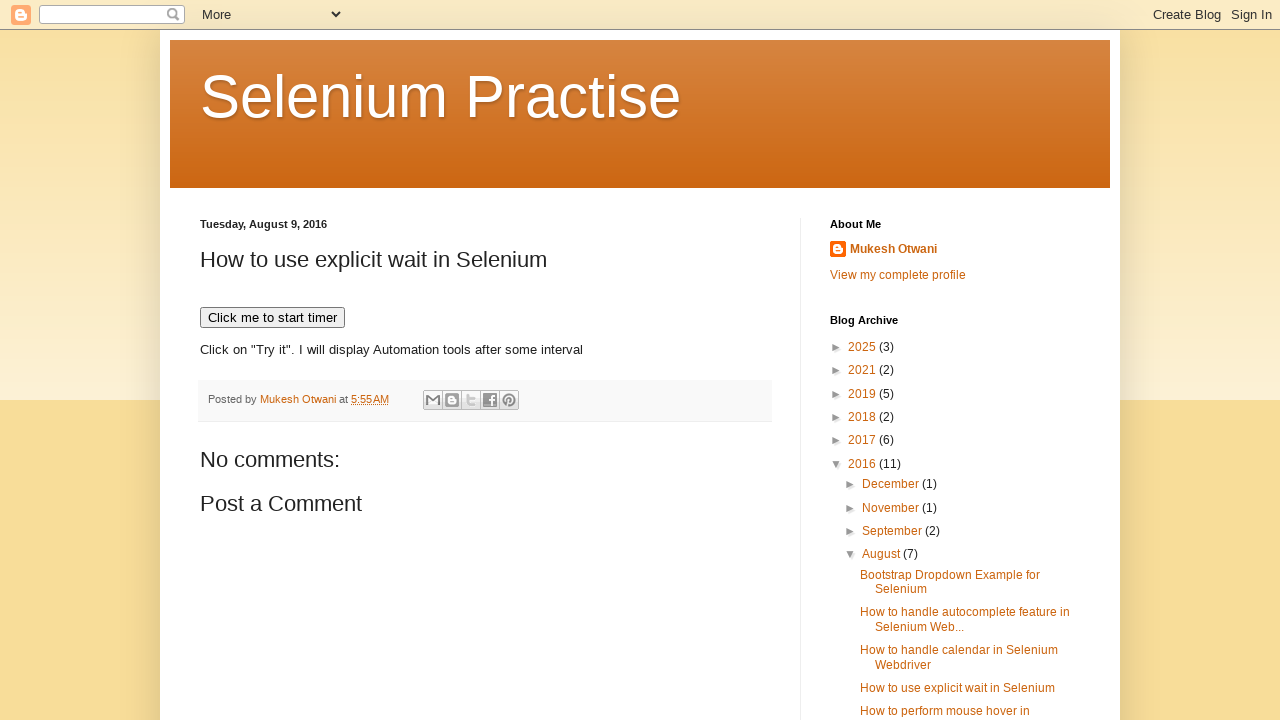

Navigated to explicit wait test page
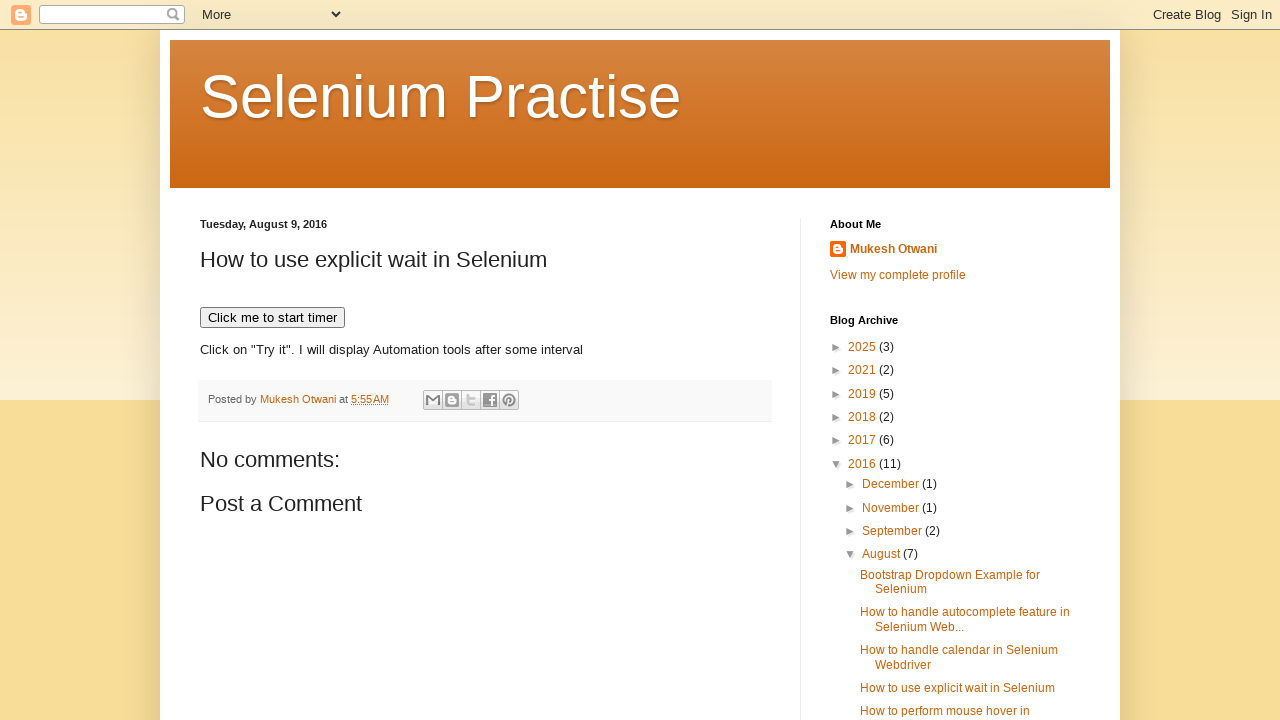

Clicked timer button to start the test at (272, 318) on xpath=.//*[@id='post-body-7708391096228750161']/button
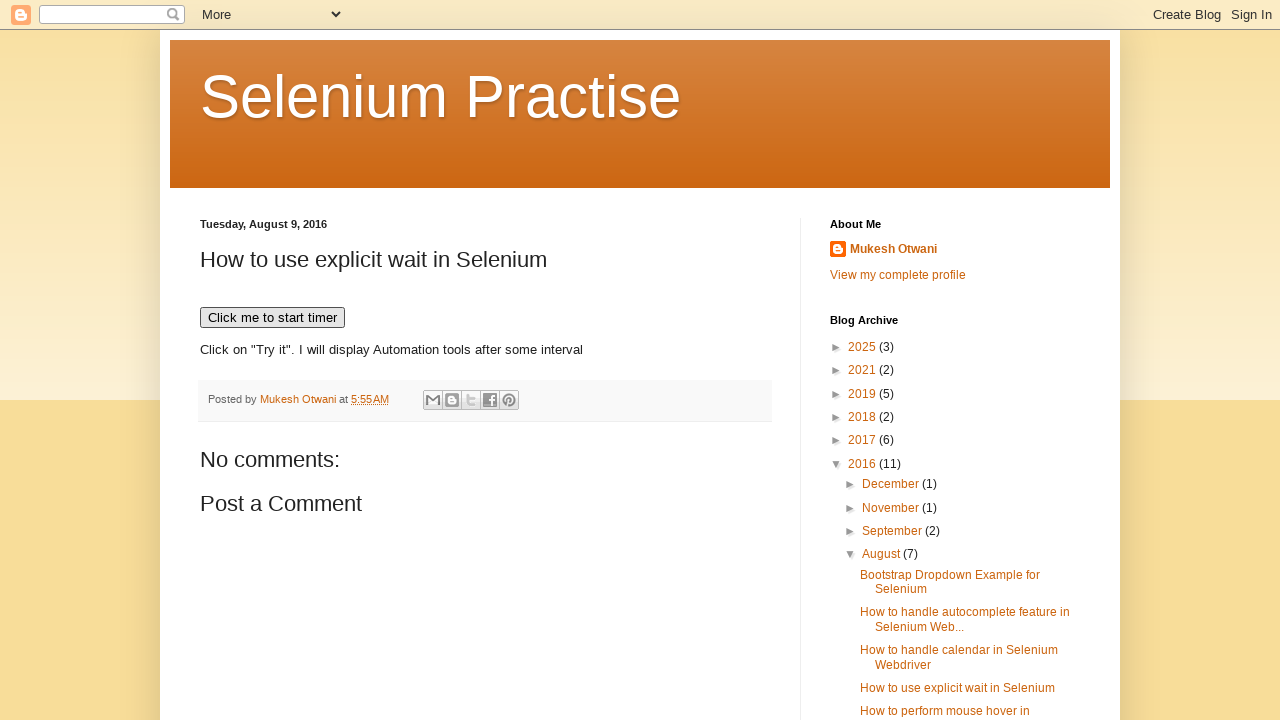

Waited for WebDriver text element to become visible
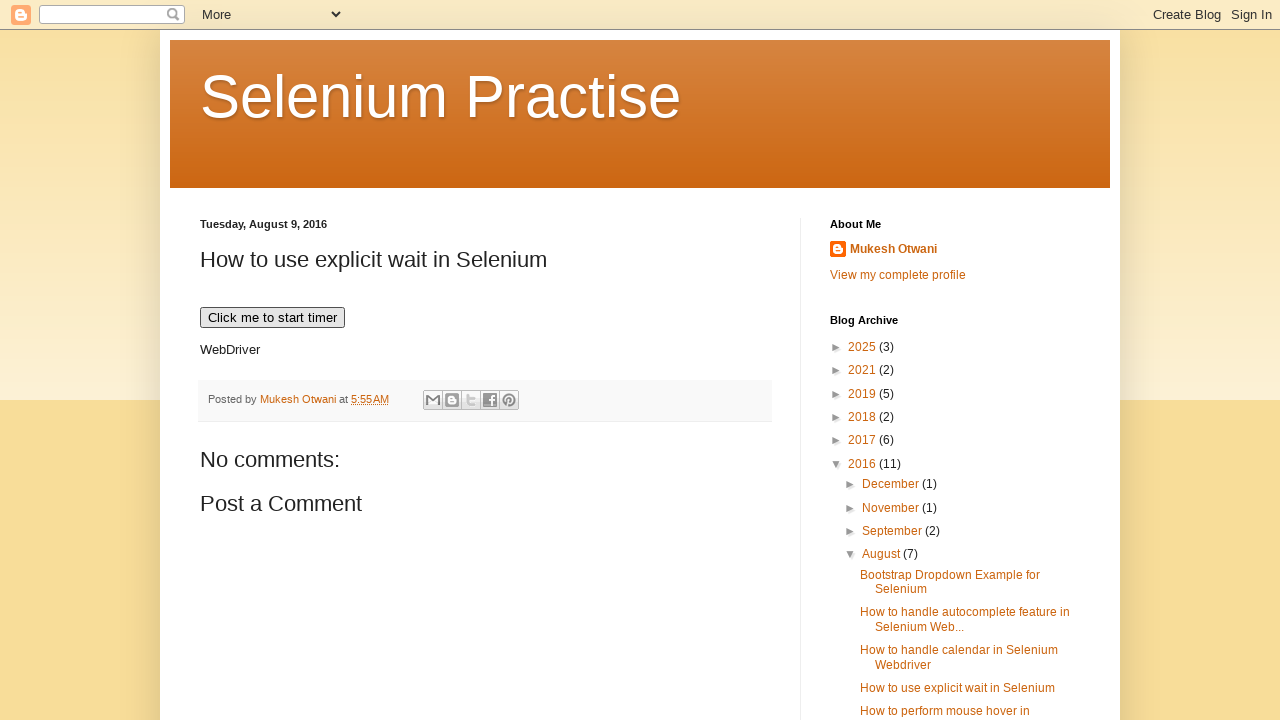

Verified that WebDriver element is visible
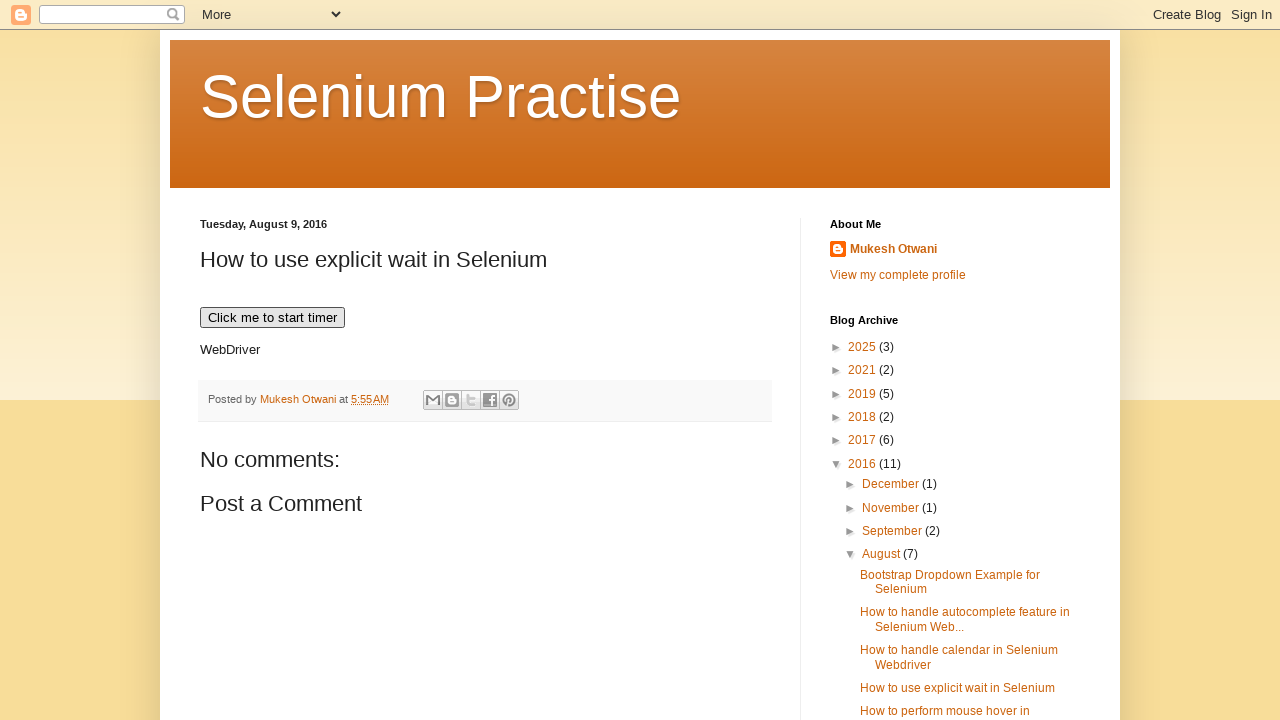

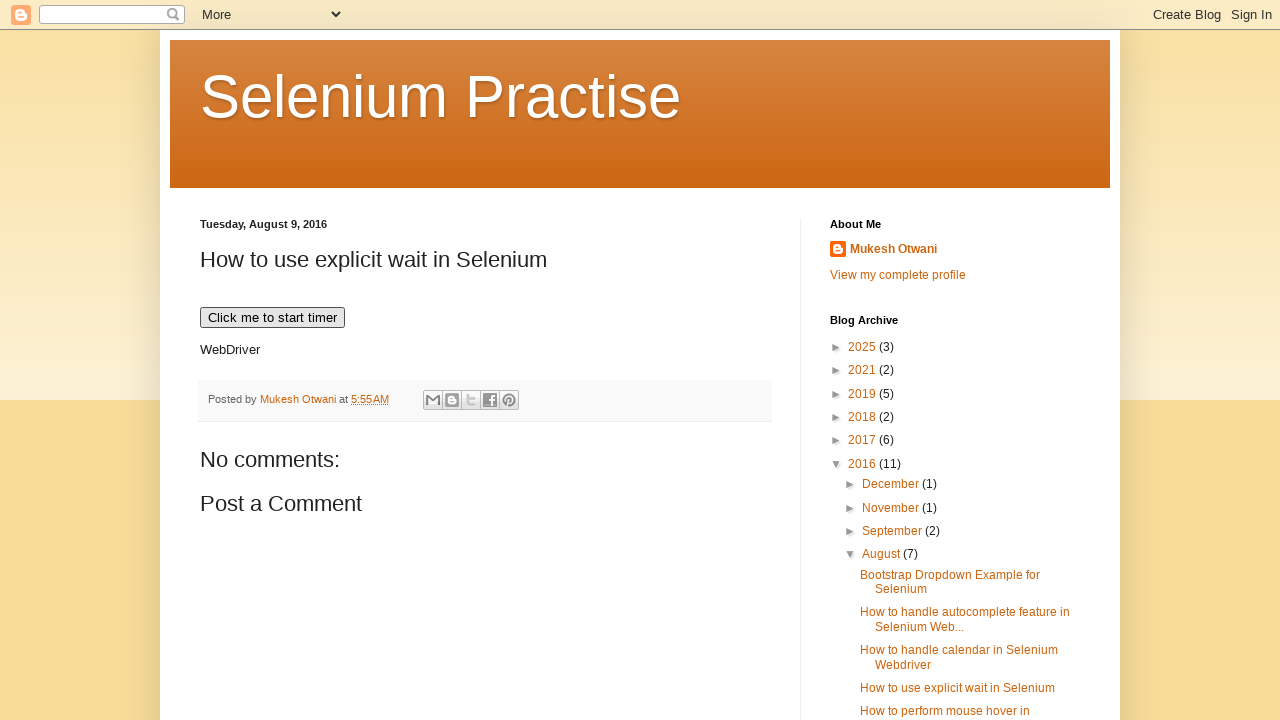